Watches a YouTube video by navigating to the video page, waiting for buffering to complete, starting playback if needed by pressing space, and watching for a specified duration.

Starting URL: https://www.youtube.com/watch?v=dQw4w9WgXcQ

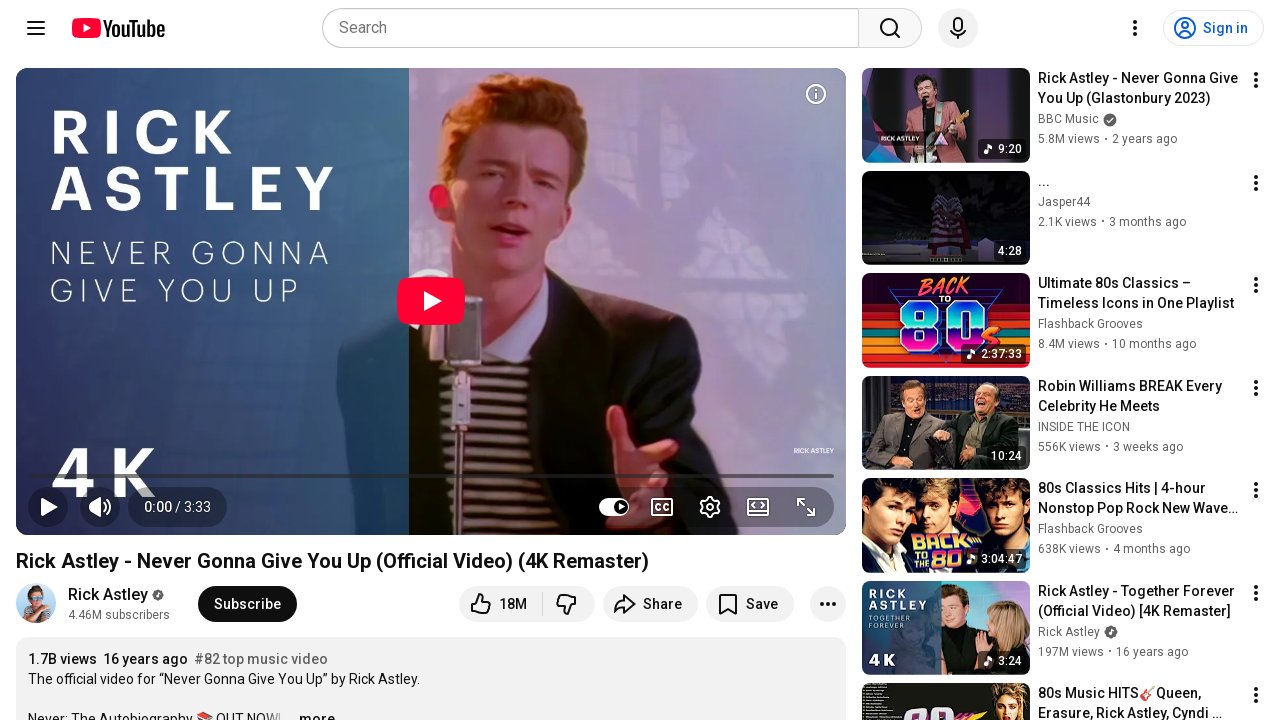

Video player element loaded
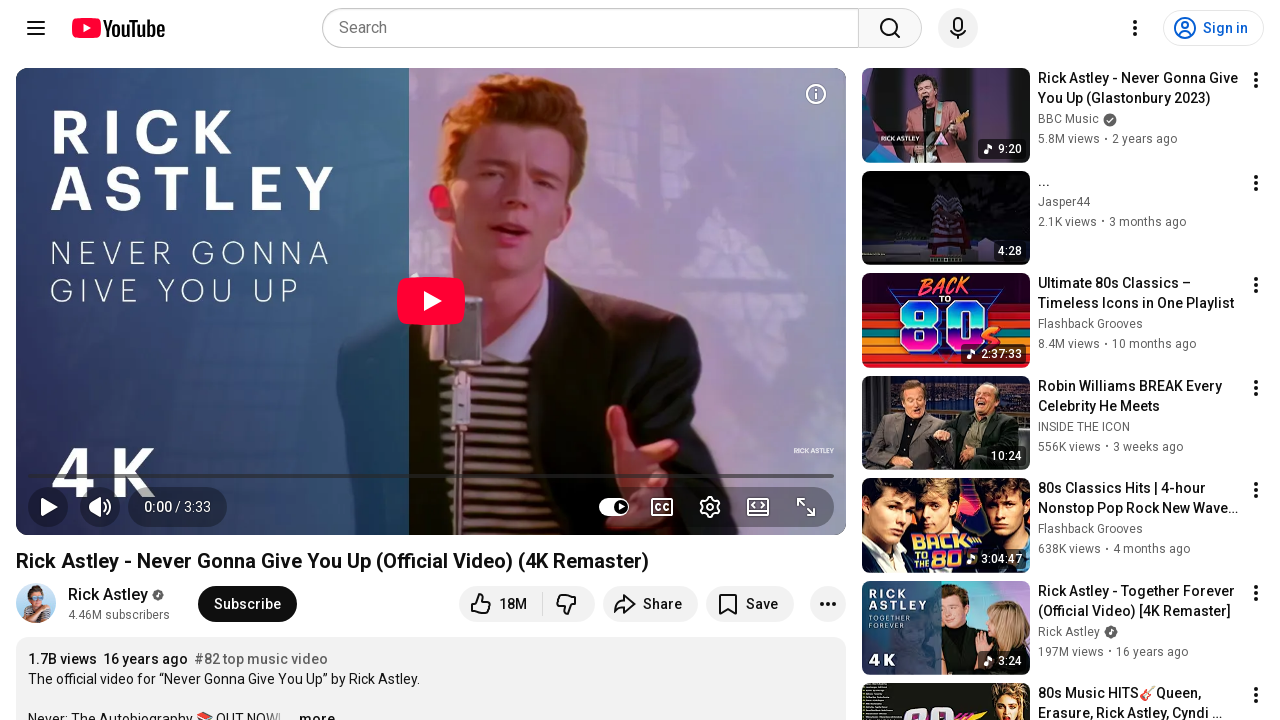

Video buffering completed
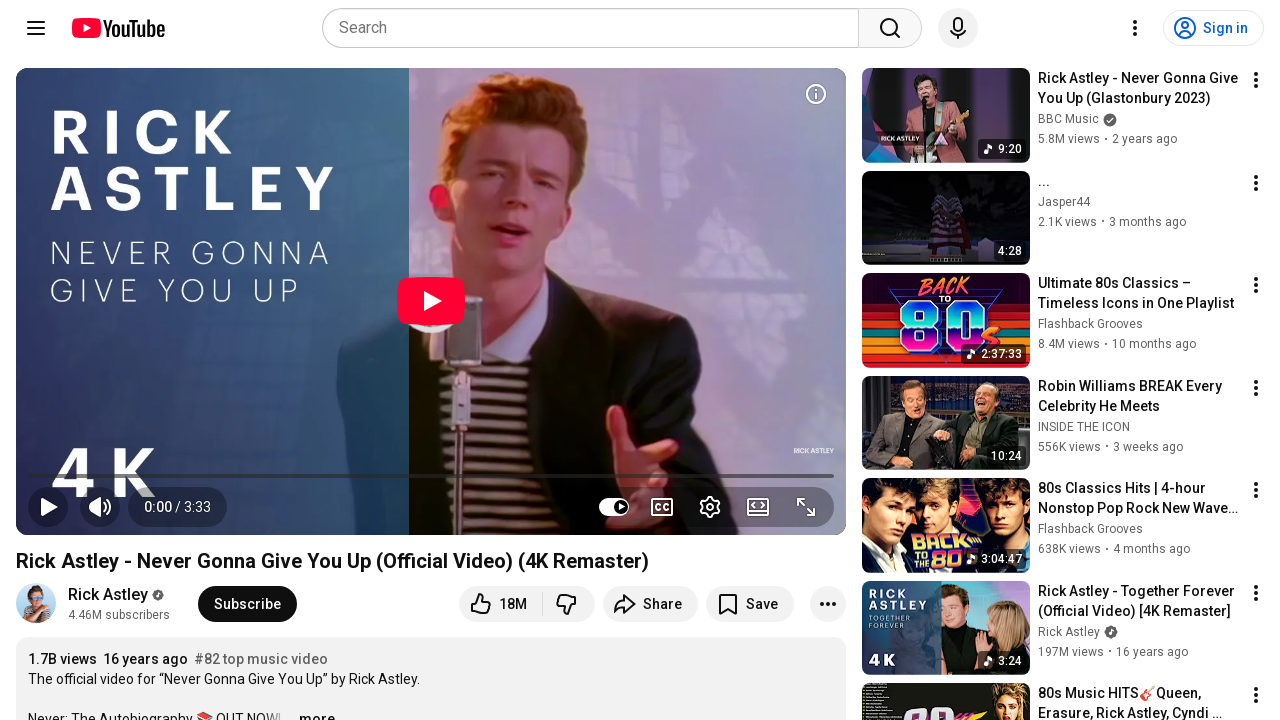

Retrieved player state: -1
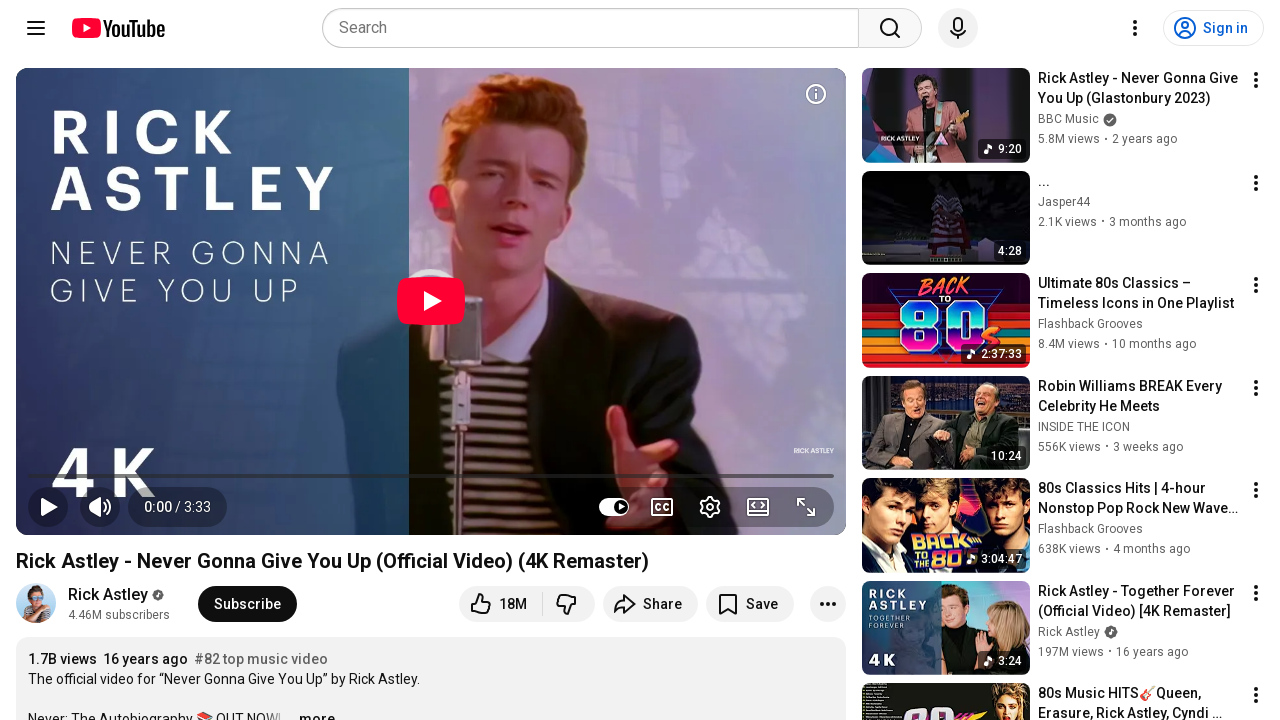

Pressed space to start video playback on #movie_player
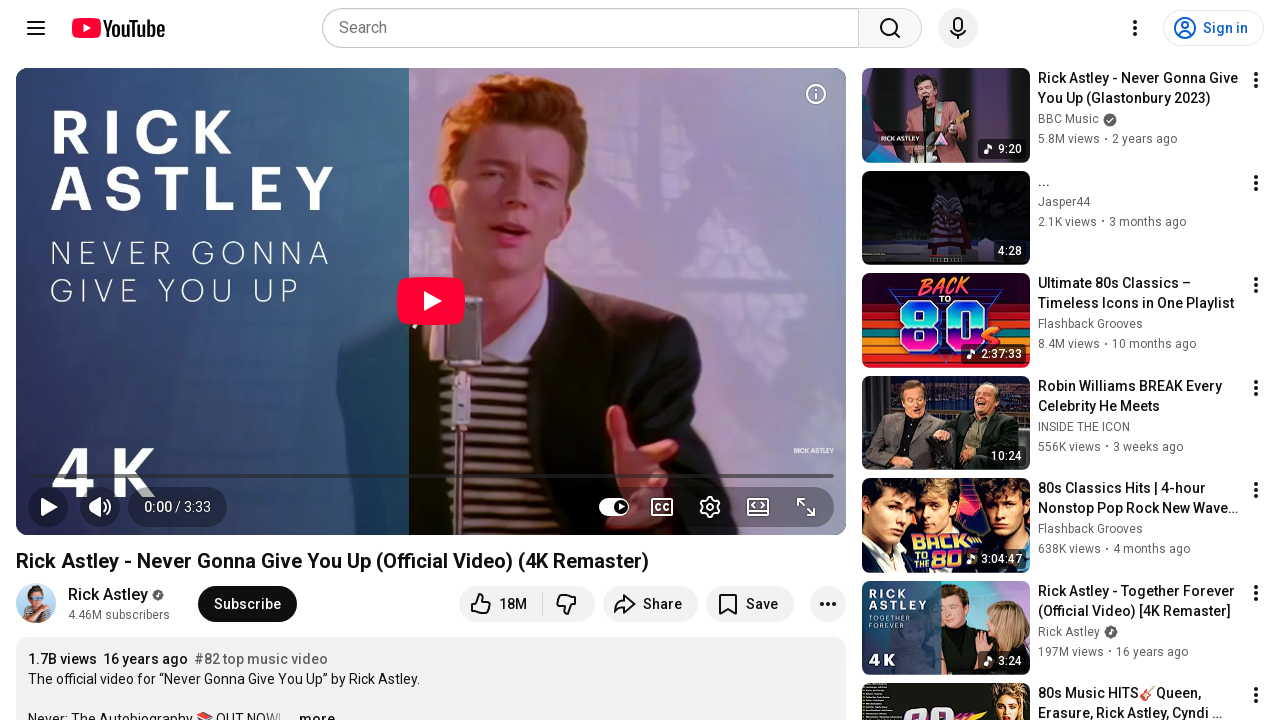

Waited 2 seconds for playback to begin
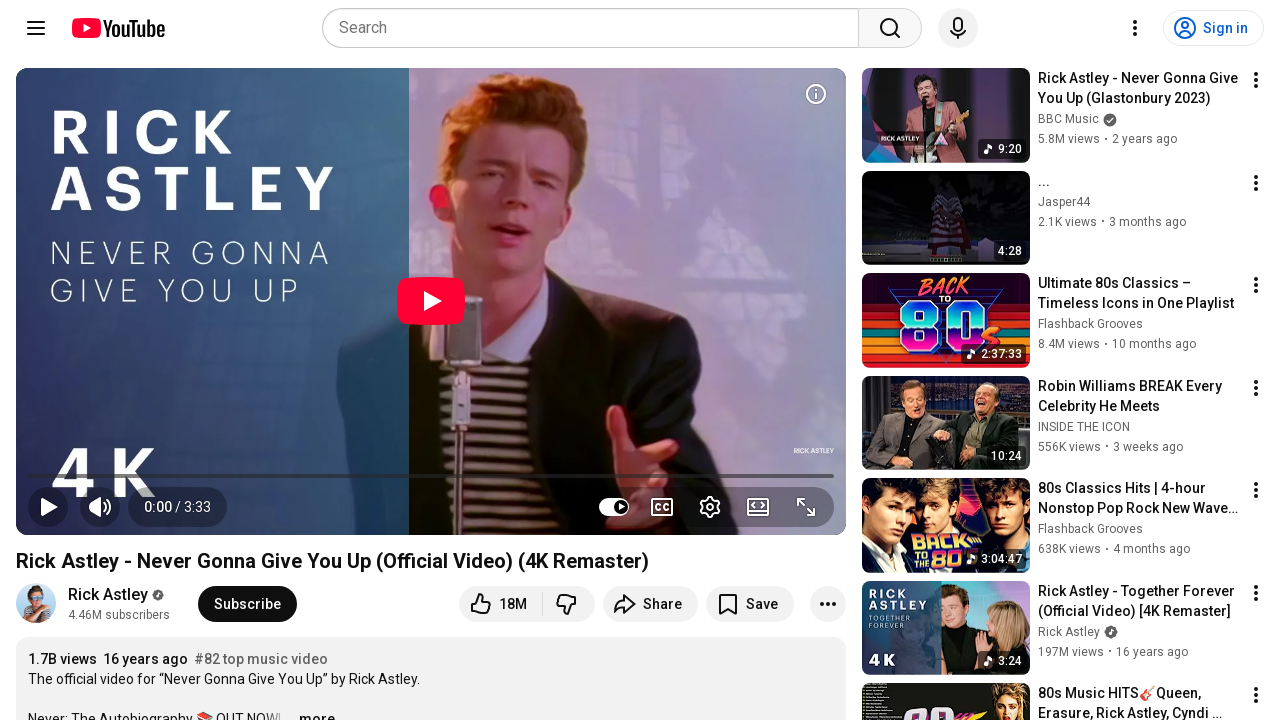

Watched video for 10 seconds
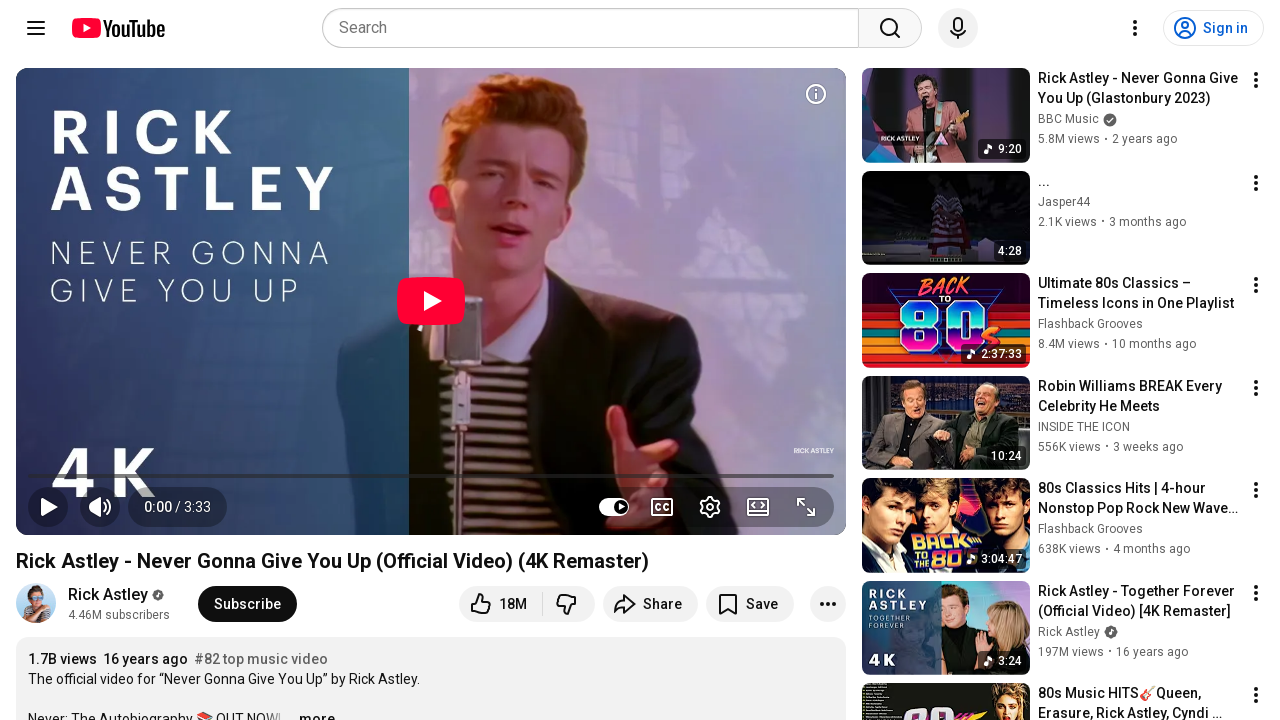

Video player still present after watching
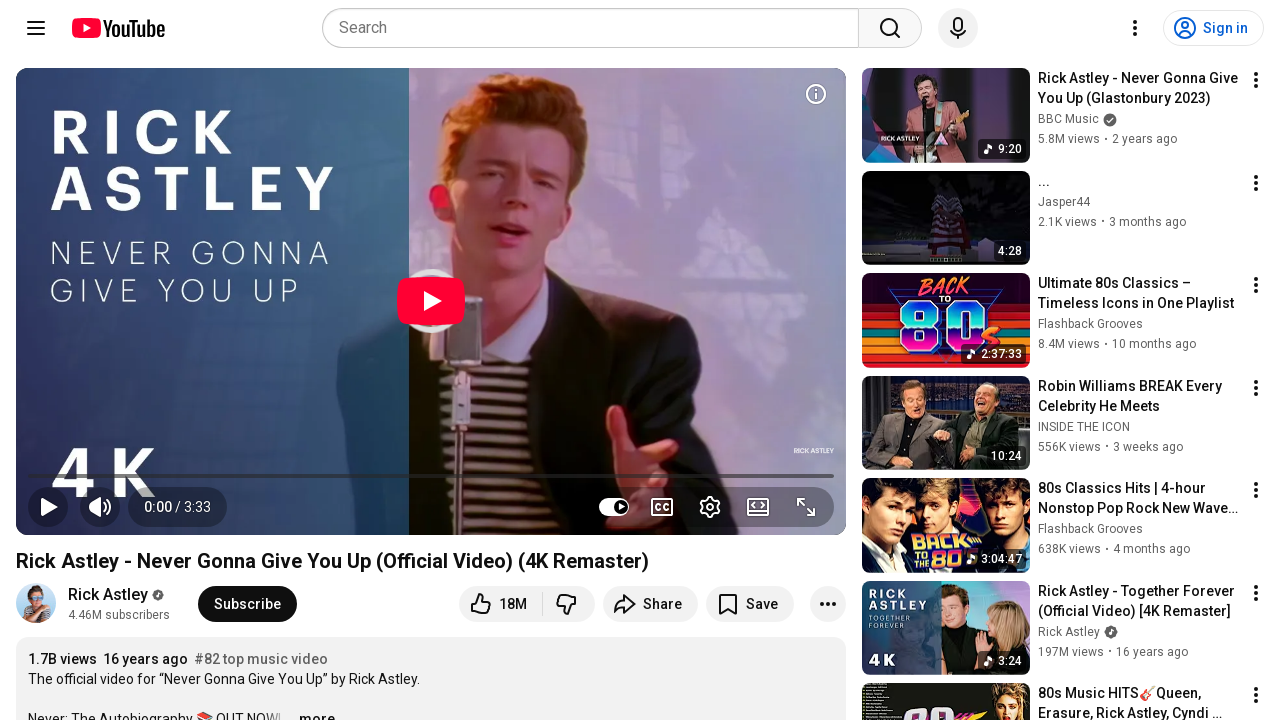

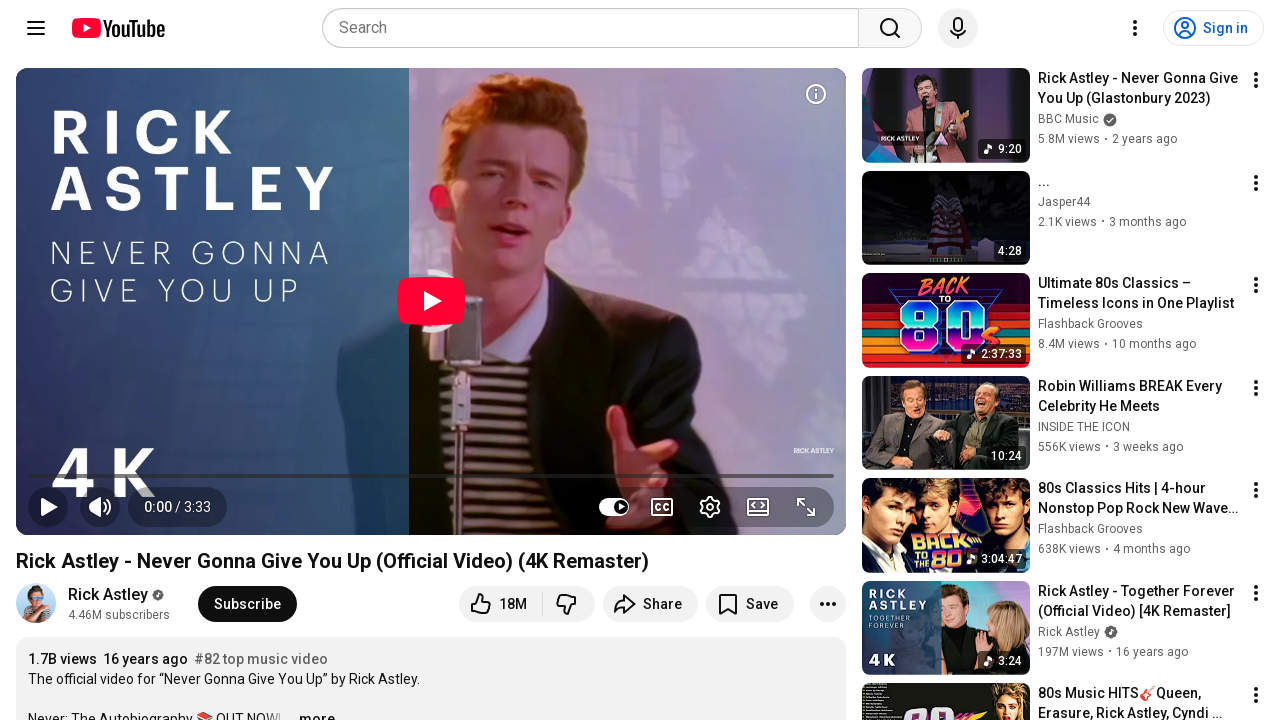